Tests JavaScript alert handling by triggering and accepting a confirmation alert

Starting URL: http://www.tizag.com/javascriptT/javascriptalert.php

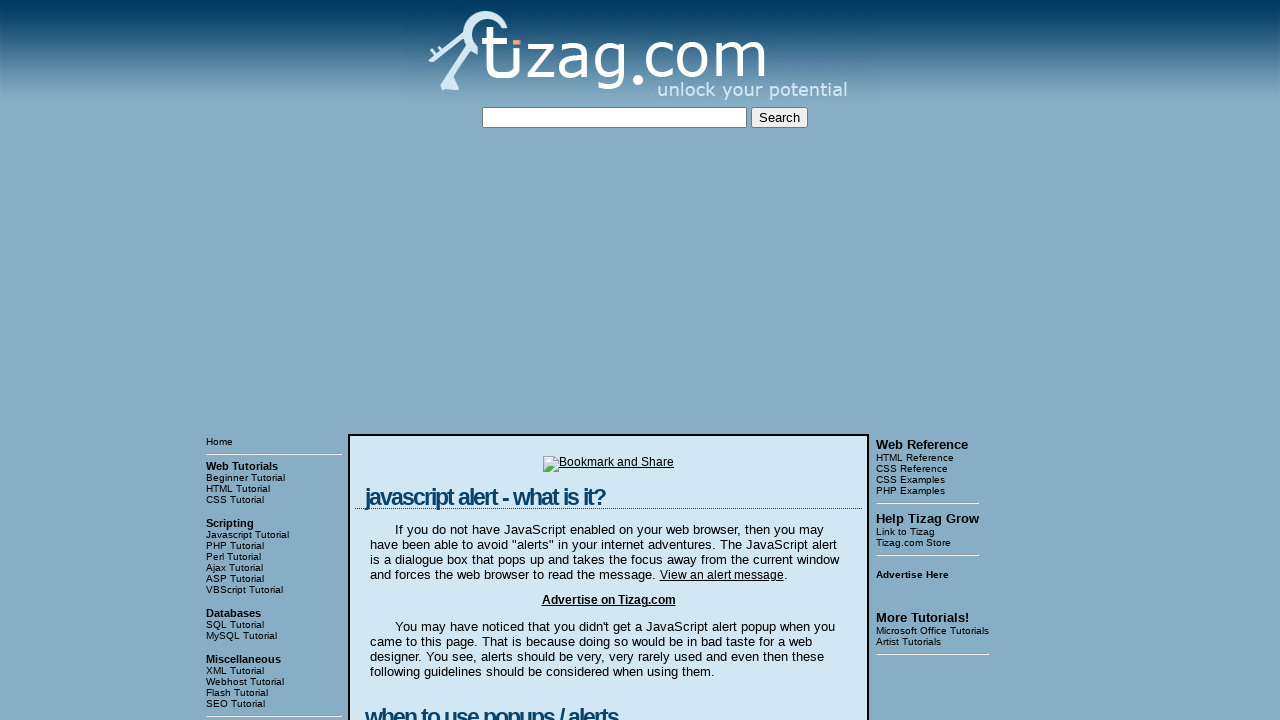

Clicked button to trigger confirmation alert at (428, 361) on xpath=//input[@value='Confirmation Alert']
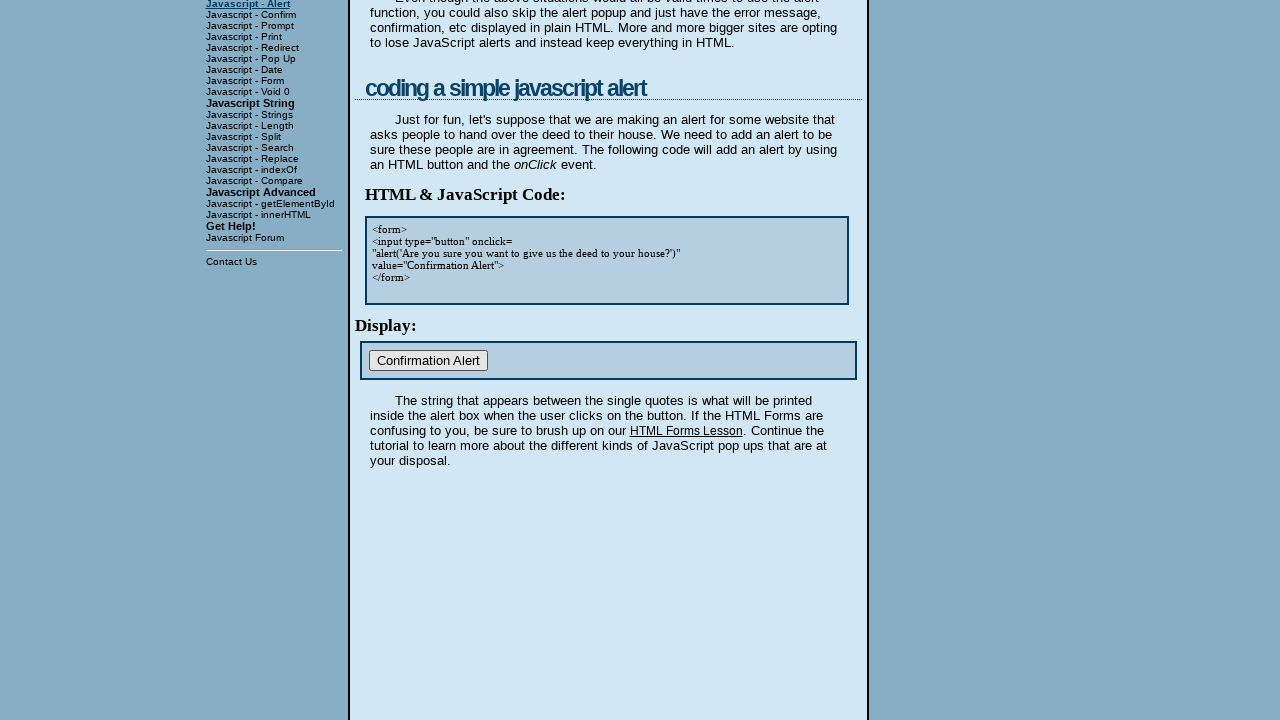

Set up dialog handler to accept confirmation alert
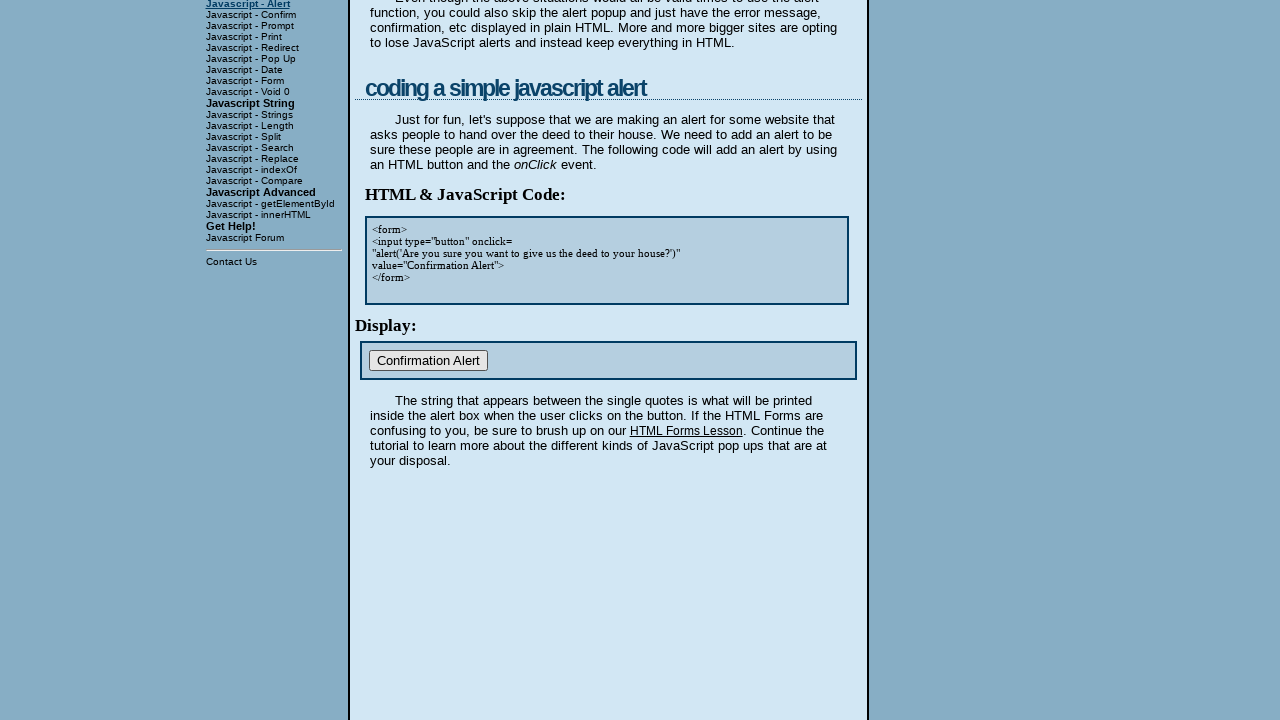

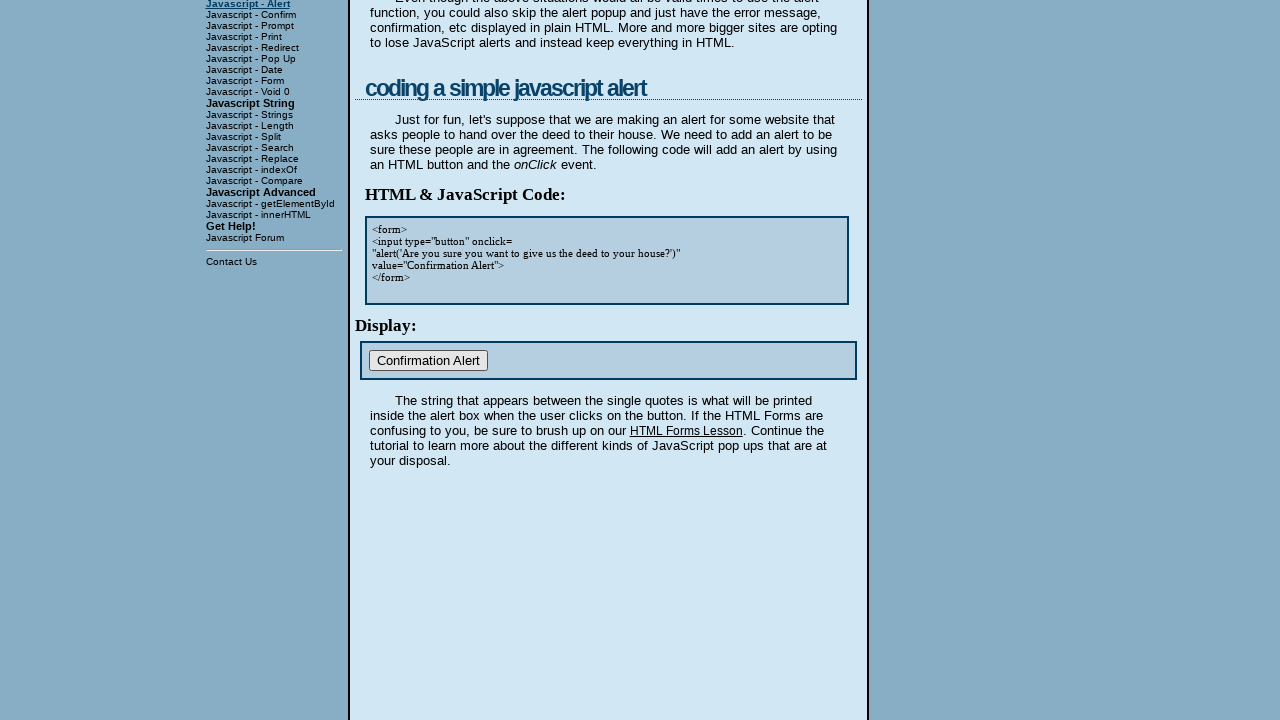